Tests an e-commerce site's product search and add-to-cart functionality by searching for products containing 'ca' and adding specific items to the cart

Starting URL: http://rahulshettyacademy.com/seleniumPractise/#/

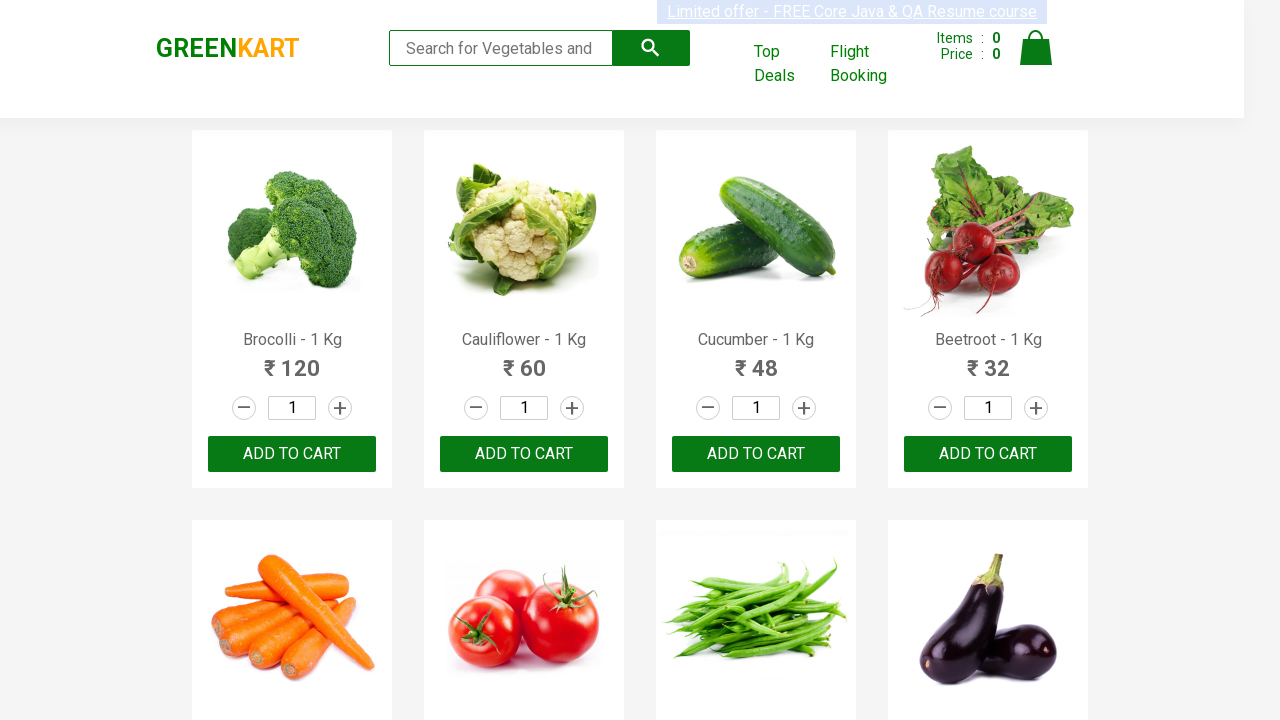

Filled search field with 'ca' on .search-keyword
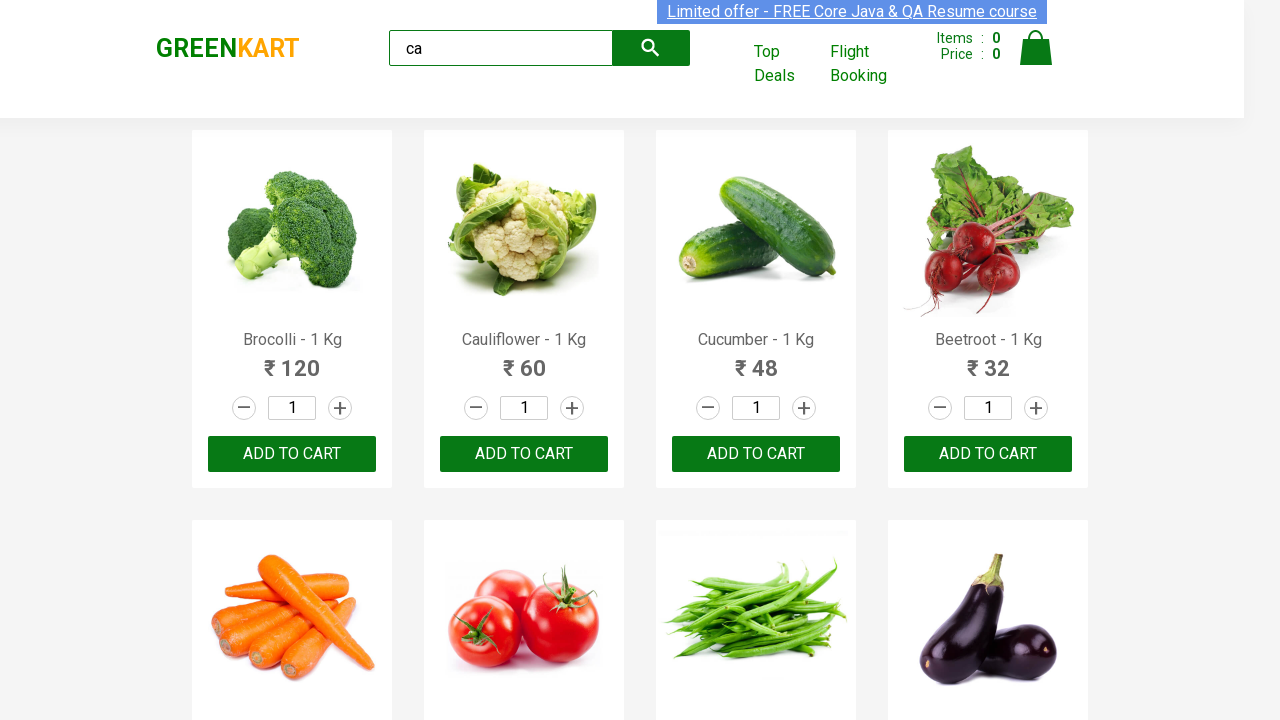

Waited for products to be filtered and visible
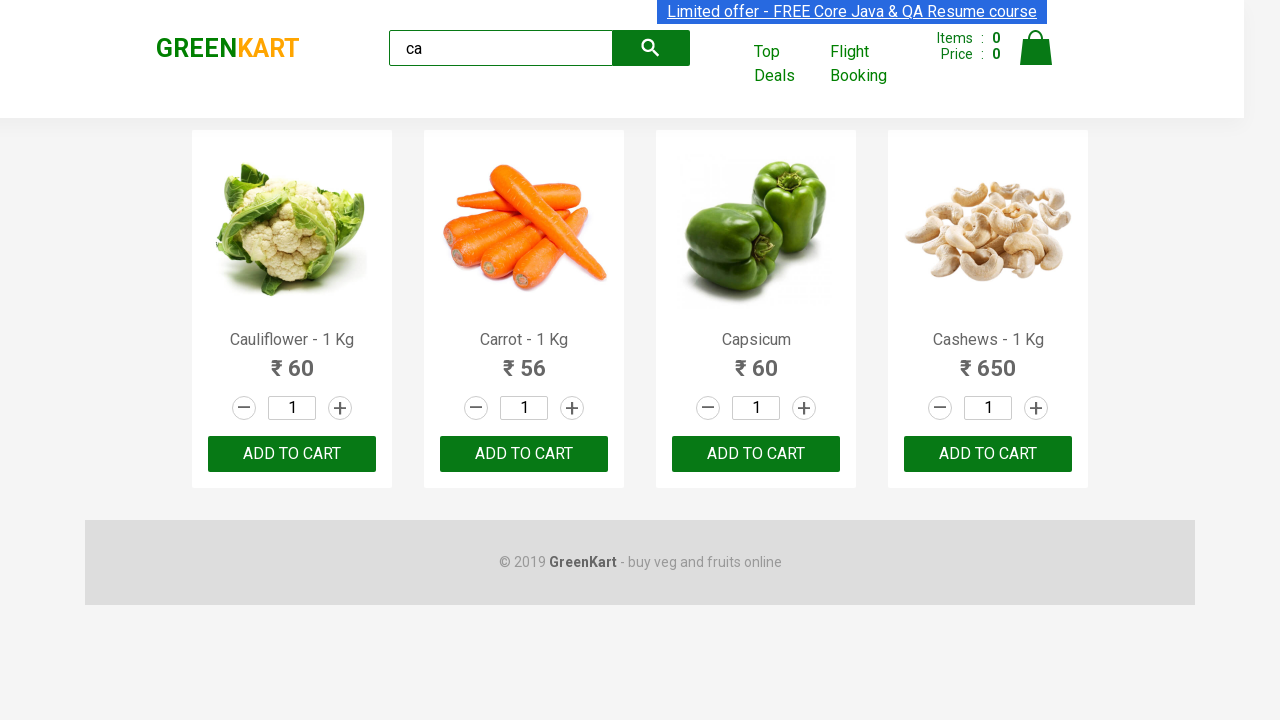

Clicked 'add to cart' button on the second visible product at (524, 454) on .products .product >> nth=1 >> internal:text="add to cart"i
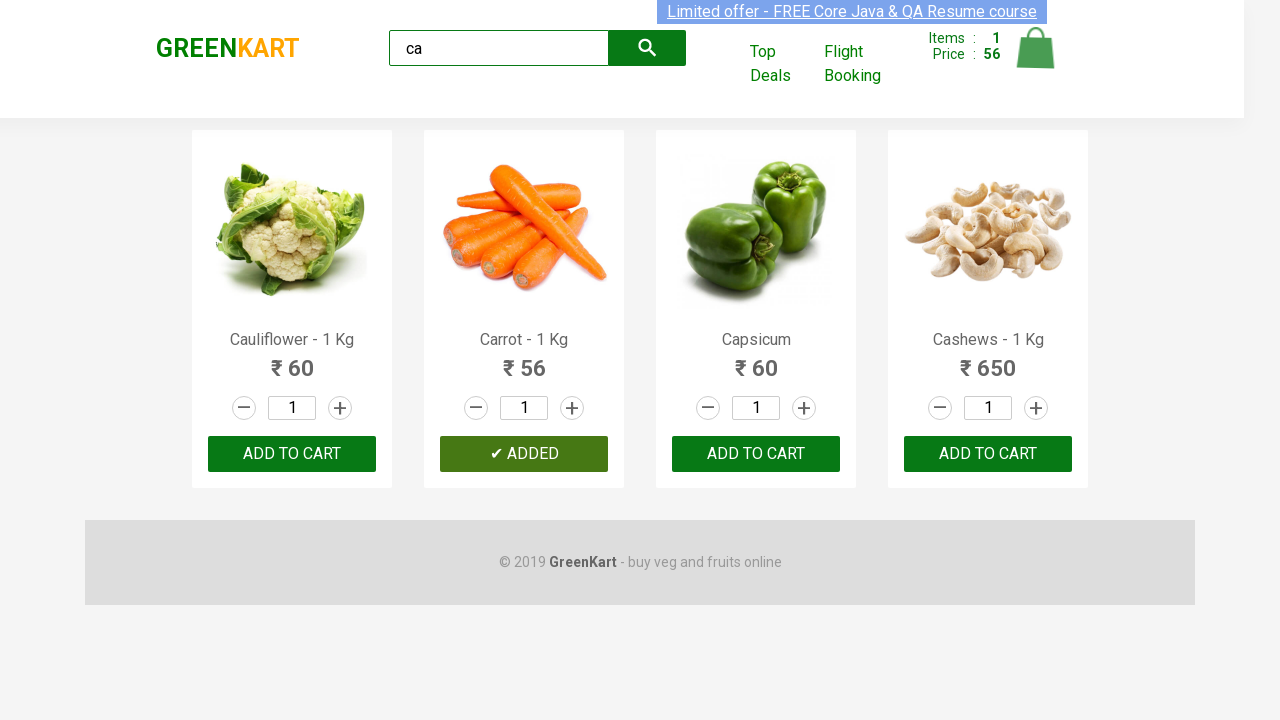

Found and clicked 'add to cart' button for Carrot product at (524, 454) on .products .product >> nth=1 >> button
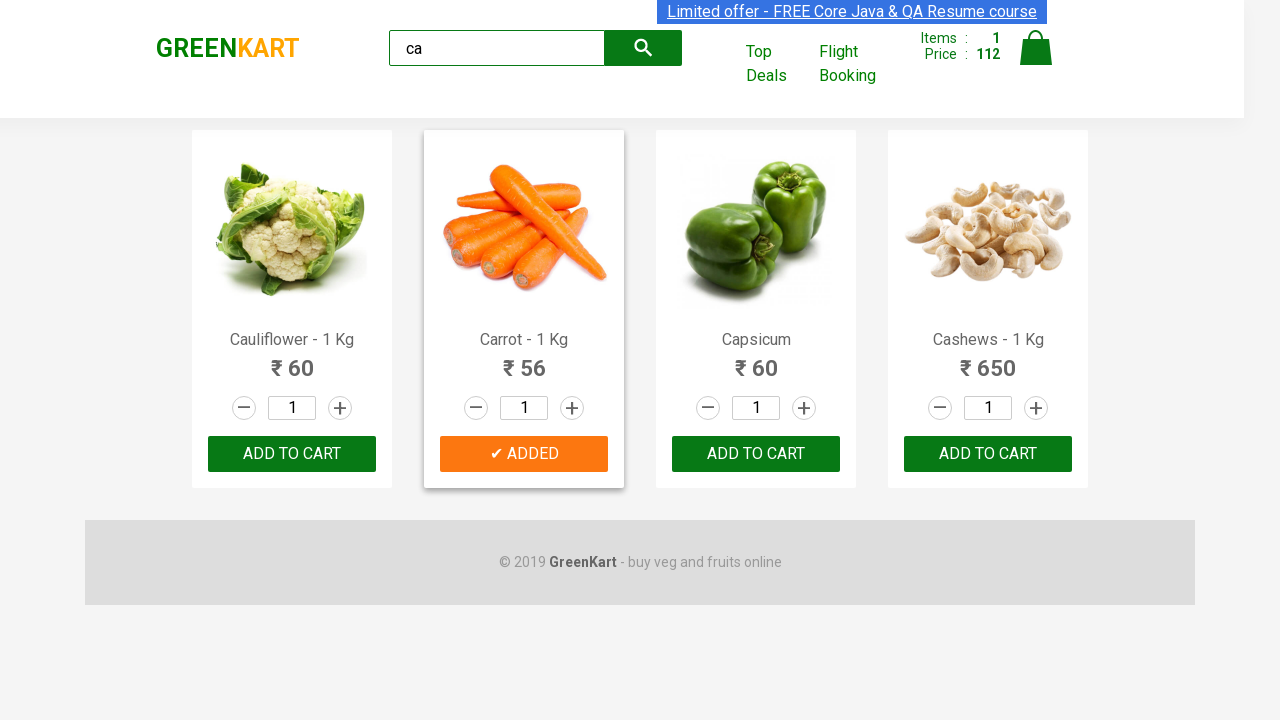

Verified brand logo element is present
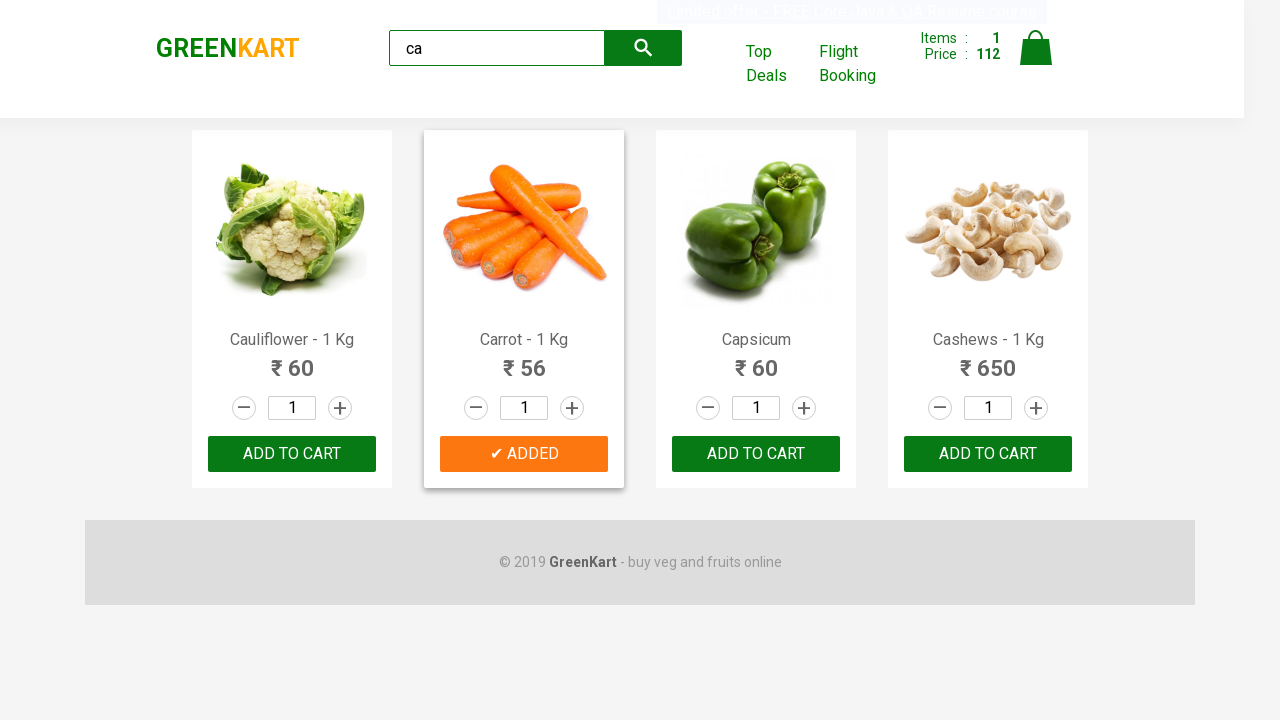

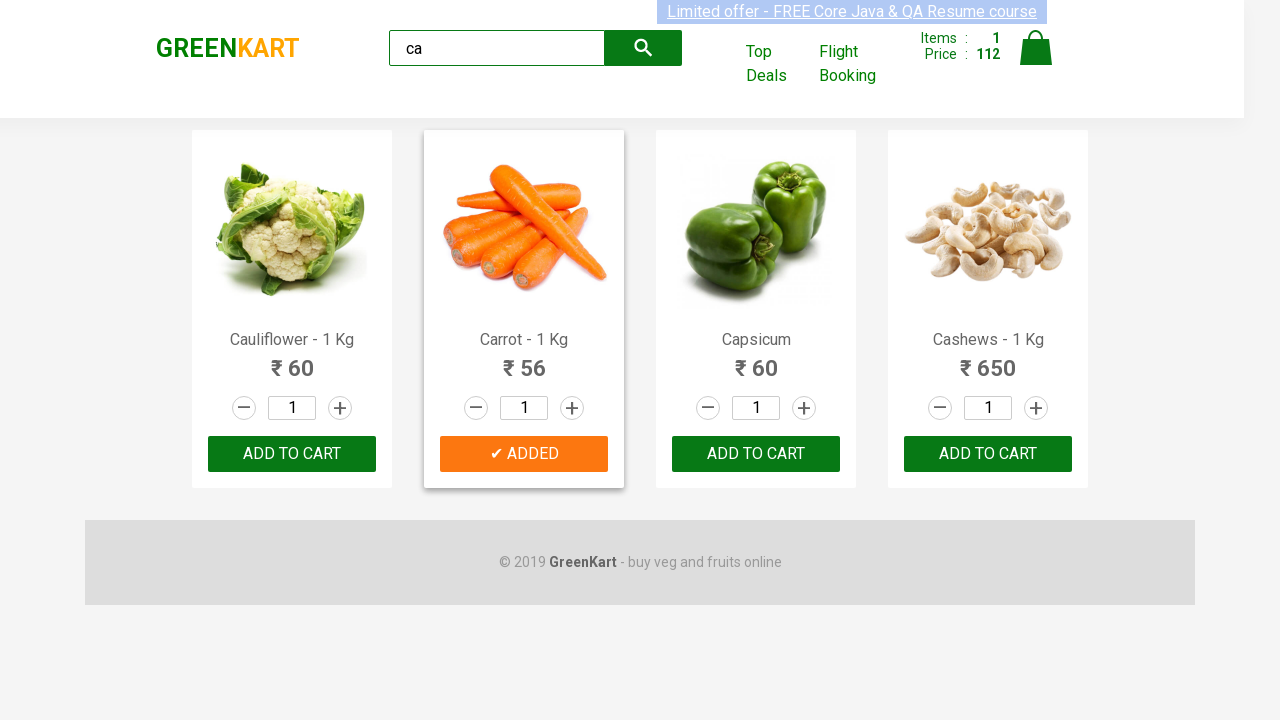